Tests transaction history viewing by logging in and clicking transaction button

Starting URL: https://www.globalsqa.com/angularJs-protractor/BankingProject/#/login

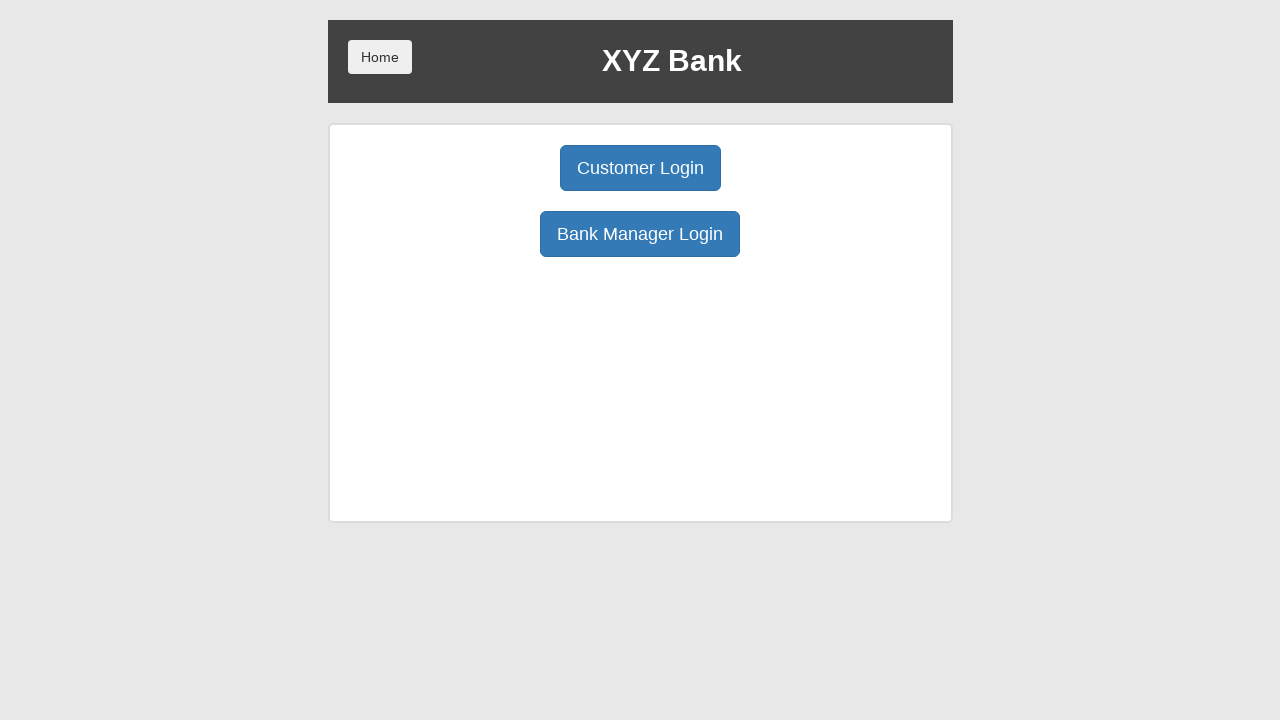

Clicked login button on banking project login page at (640, 168) on xpath=//div[@class='center']/button[@class='btn btn-primary btn-lg']
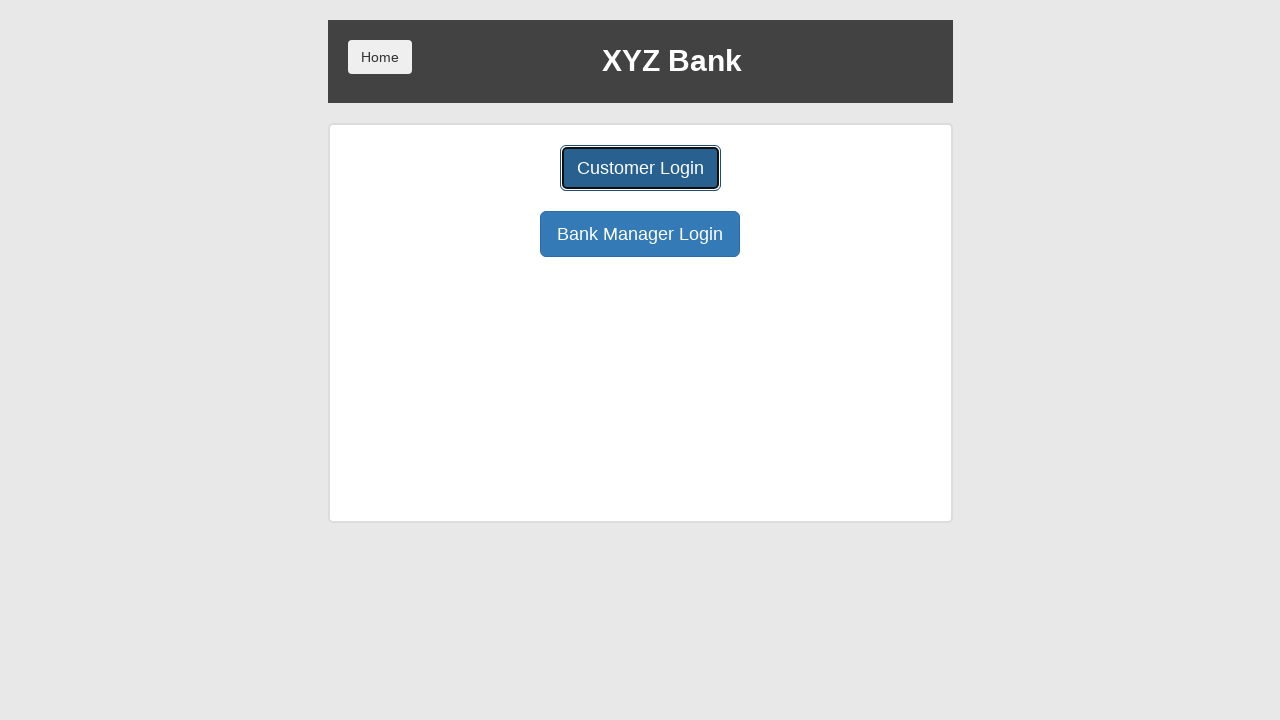

Selected user option 2 from dropdown on #userSelect
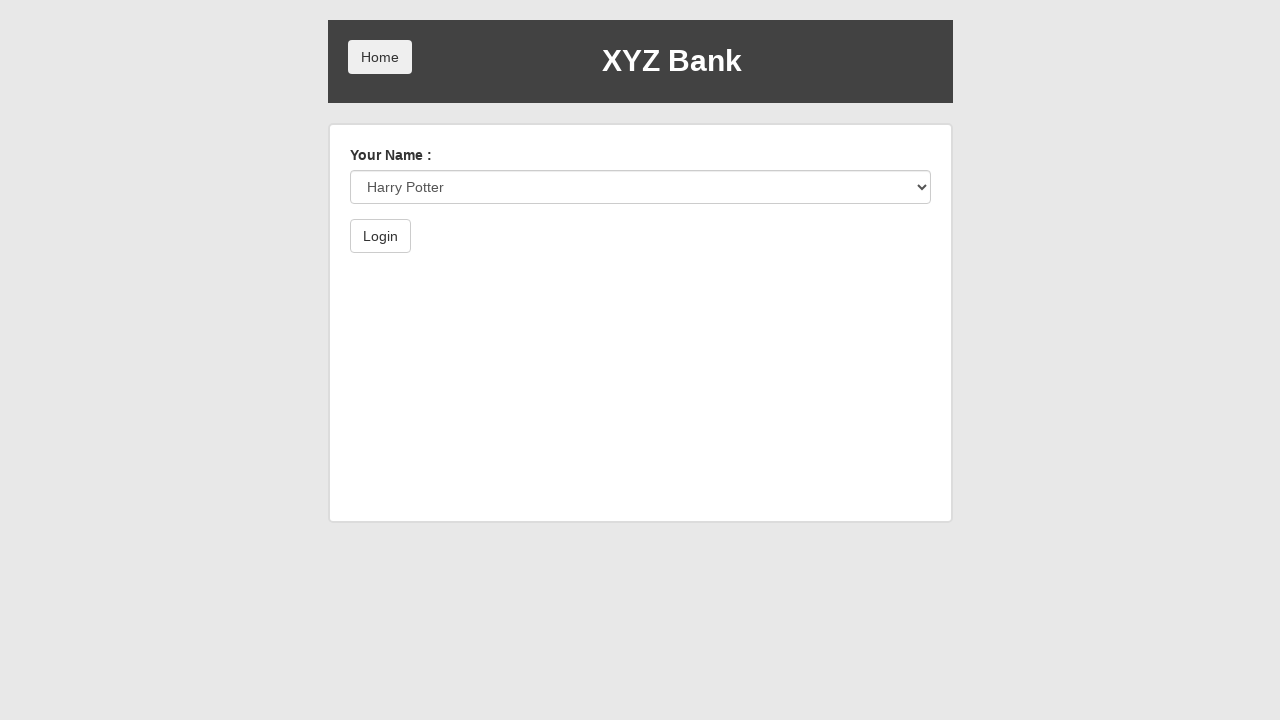

Clicked login confirmation button at (380, 236) on xpath=//button[@class='btn btn-default']
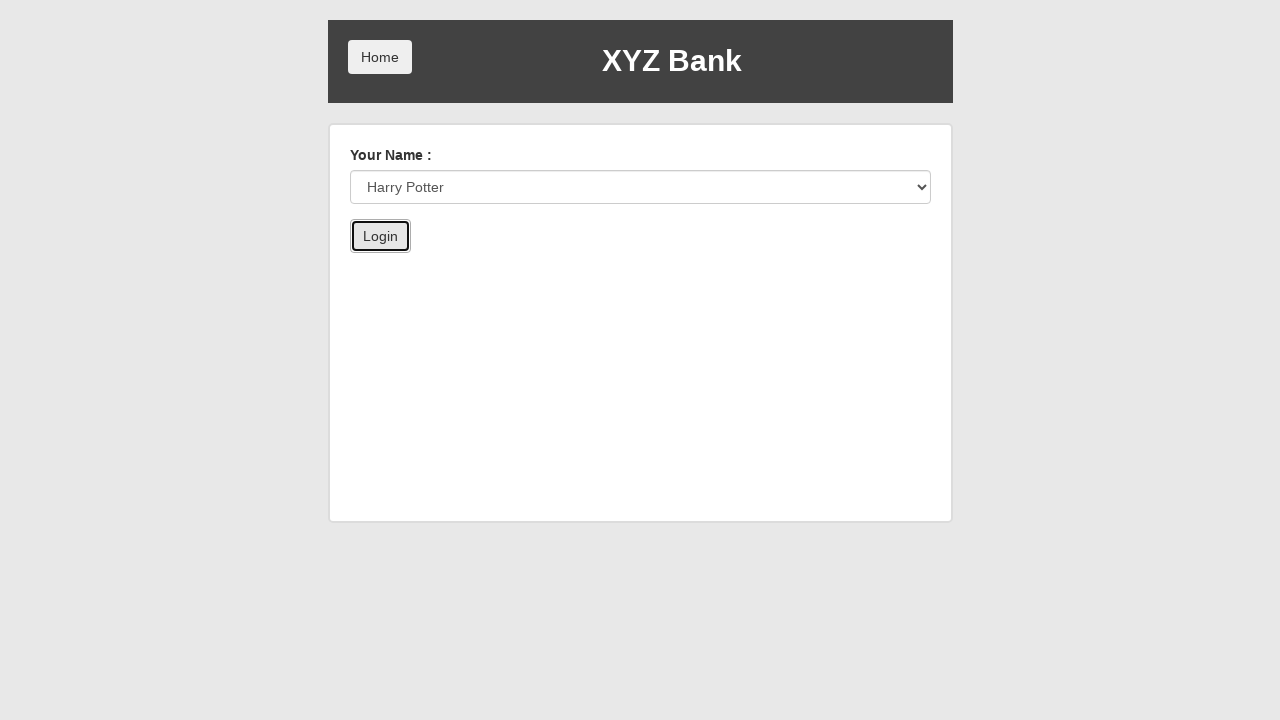

Clicked transaction history button at (532, 264) on xpath=/html/body/div[1]/div/div[2]/div/div[3]/button[1]
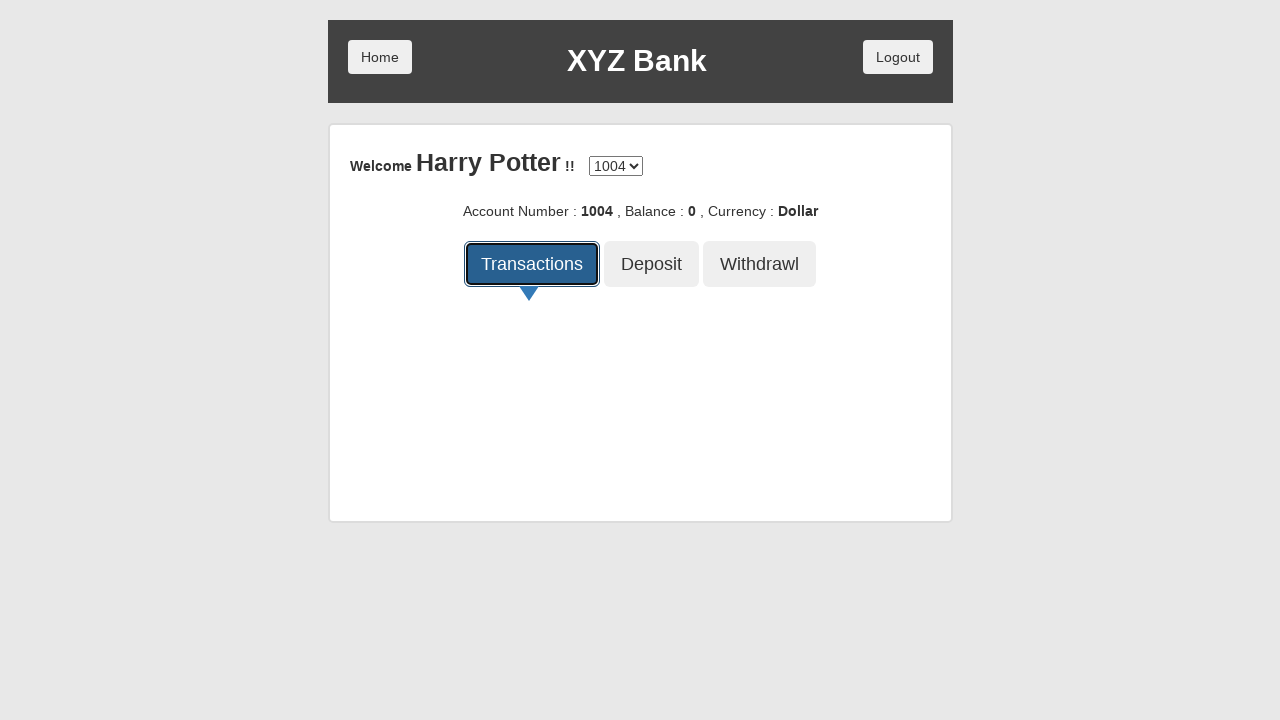

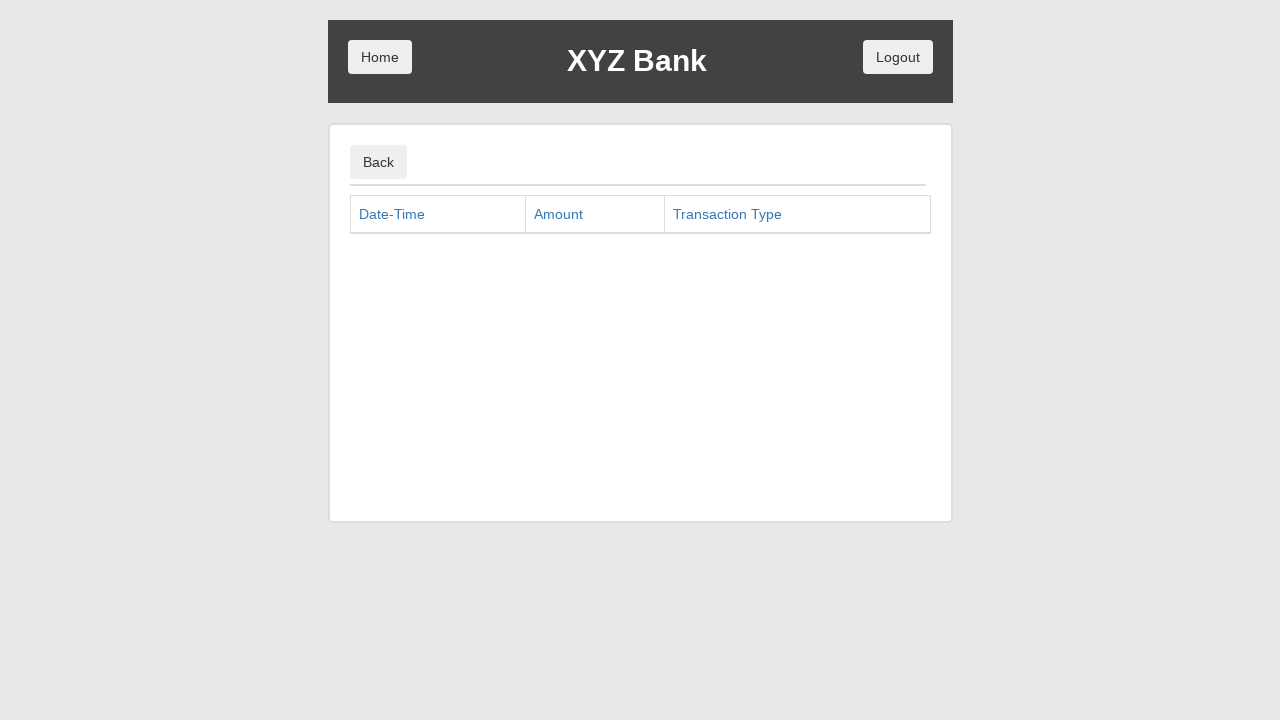